Tests a math game application by entering a player name, solving a math problem dynamically displayed on the page, and submitting the answer

Starting URL: http://grupovirtuous.com.br/matkids/game.php

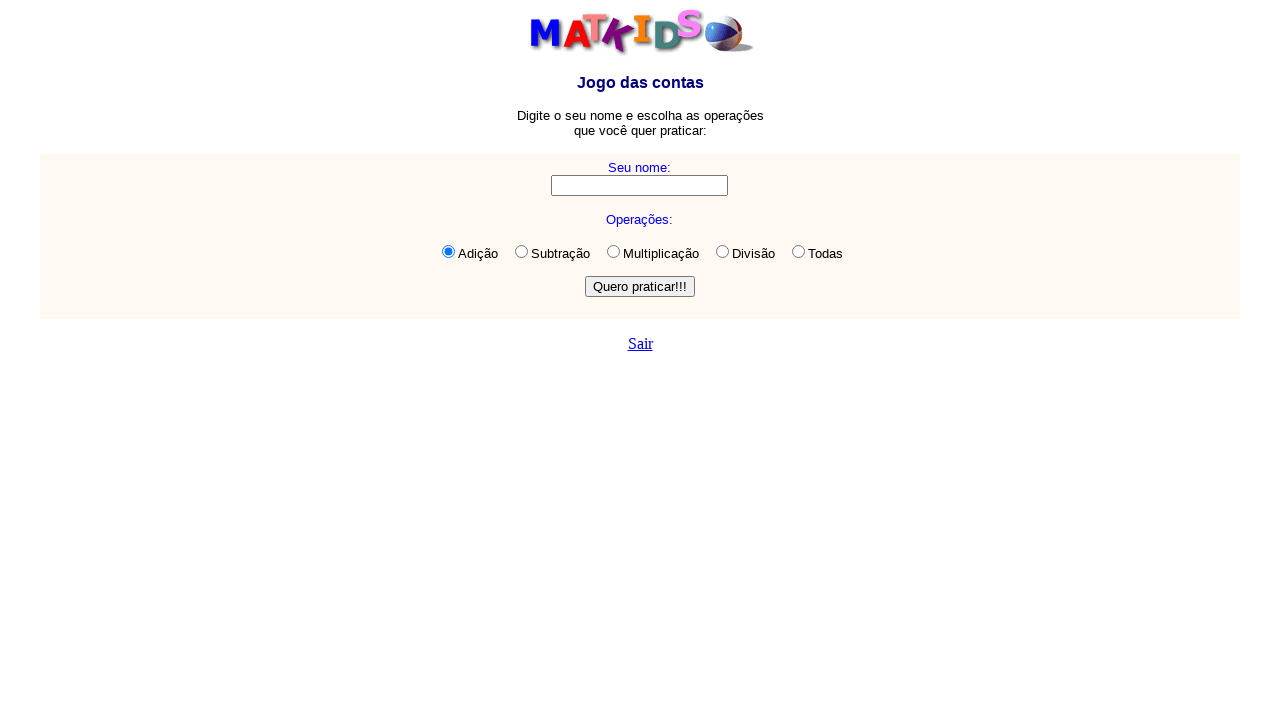

Filled player name field with 'William' on input[name='nome']
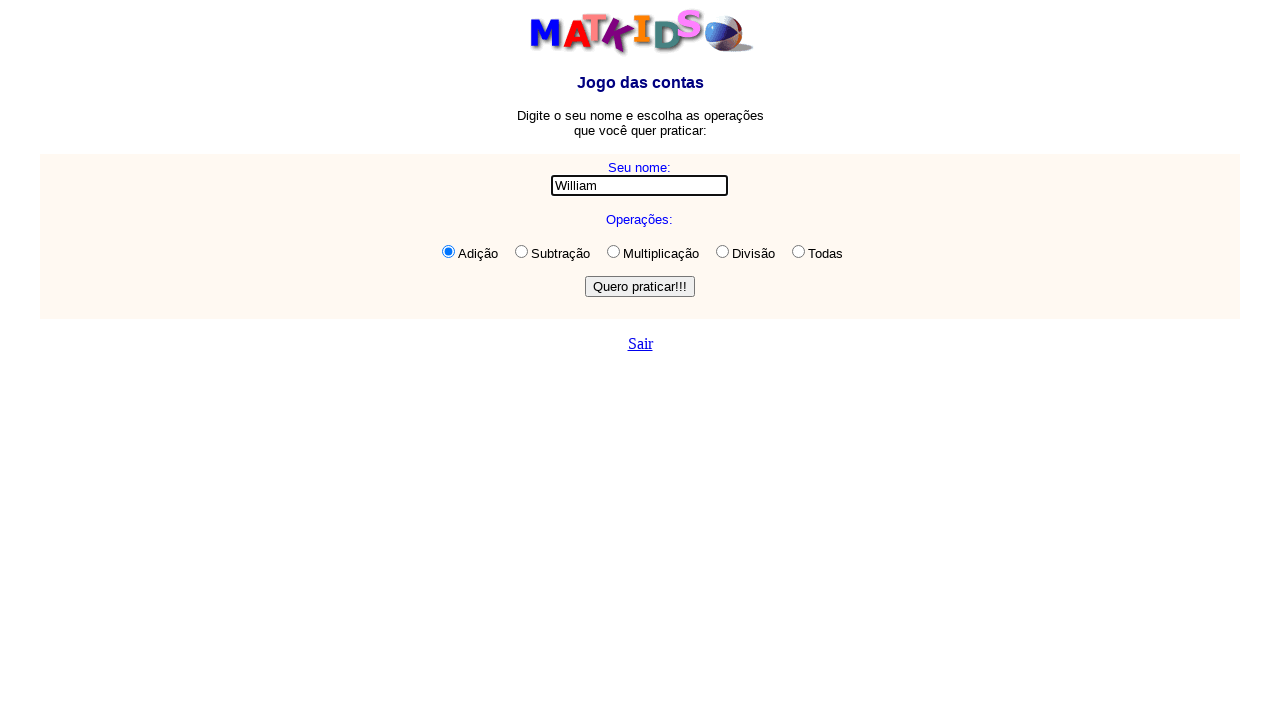

Clicked submit button to proceed with player name at (640, 286) on input[name='envia']
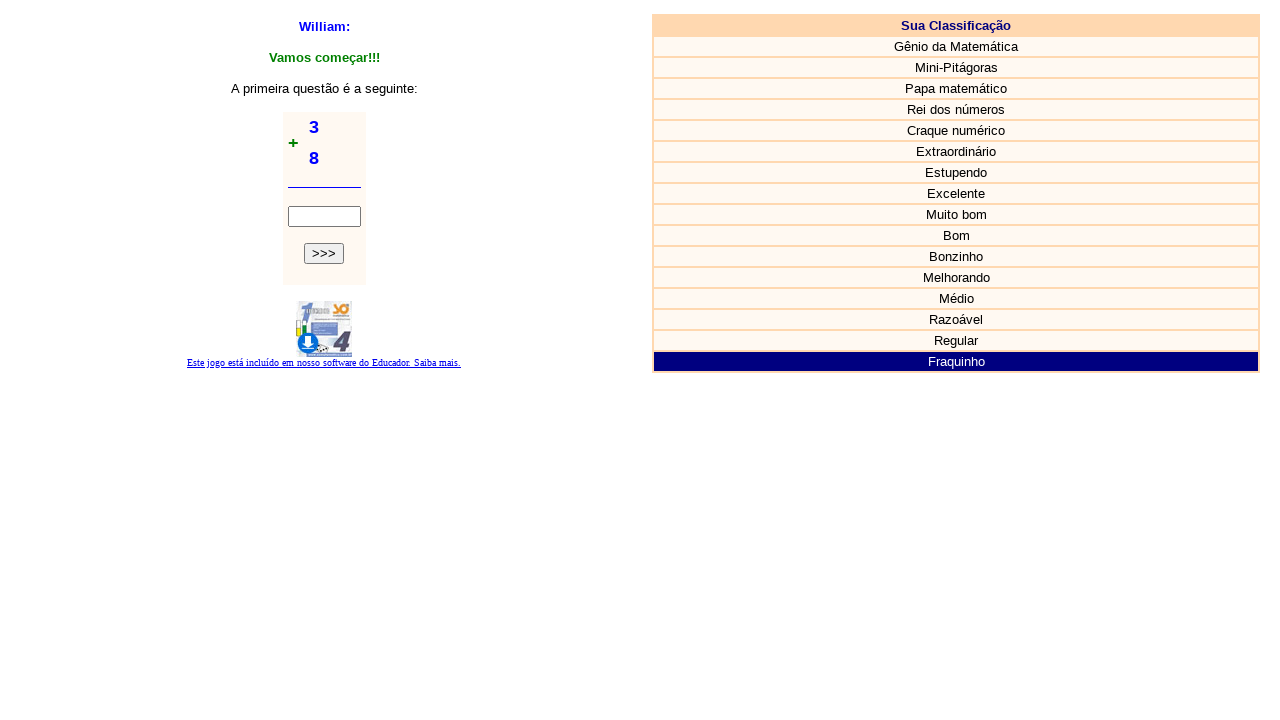

Waited for math problem to load on page
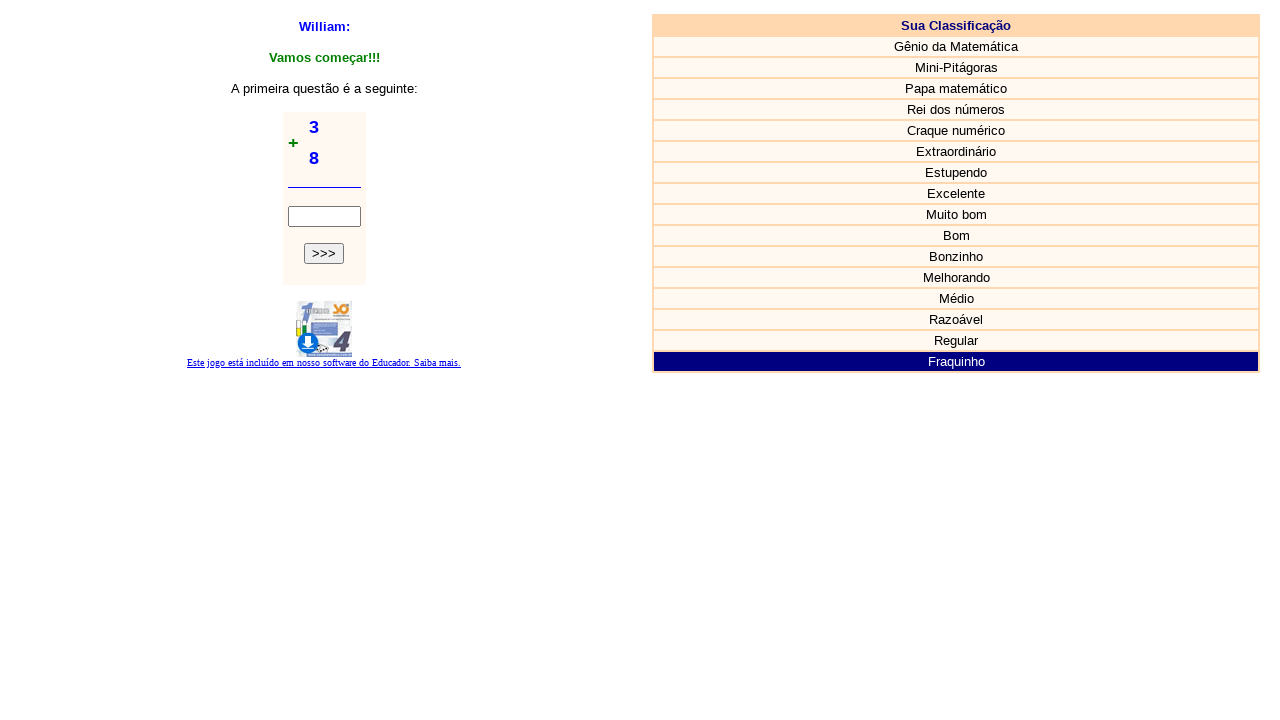

Retrieved all math problem elements from page
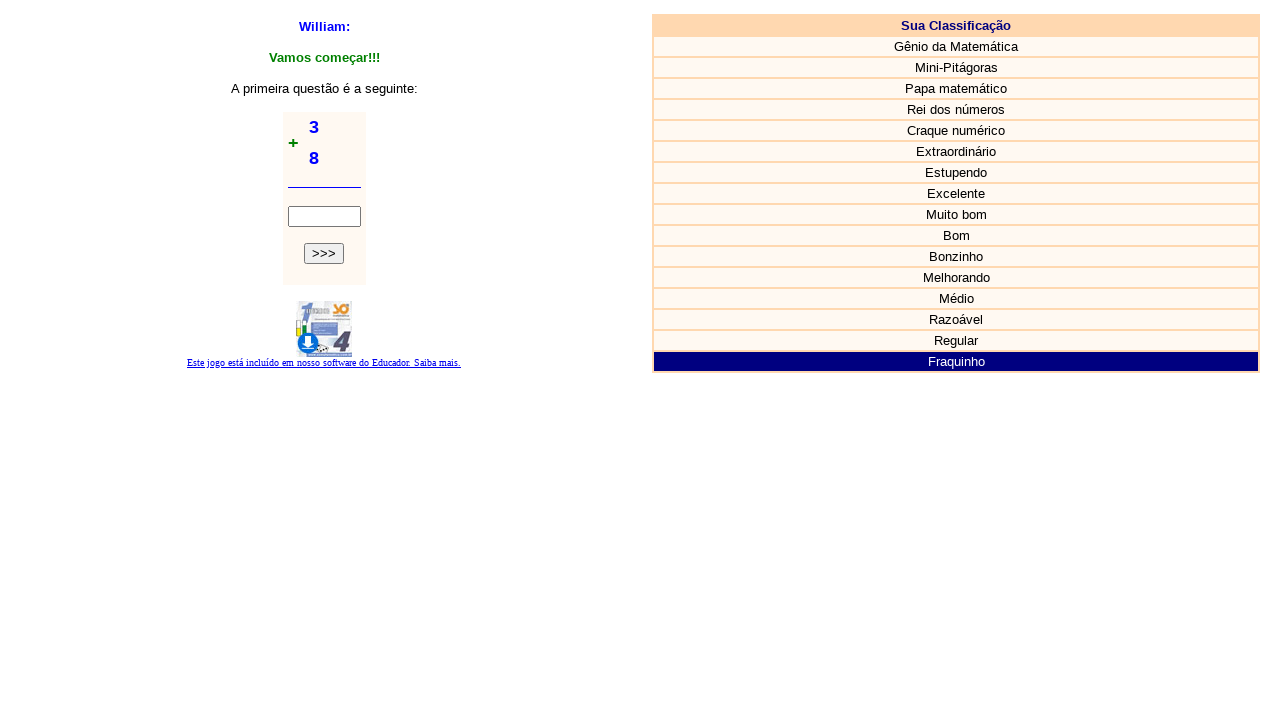

Extracted first number from math problem
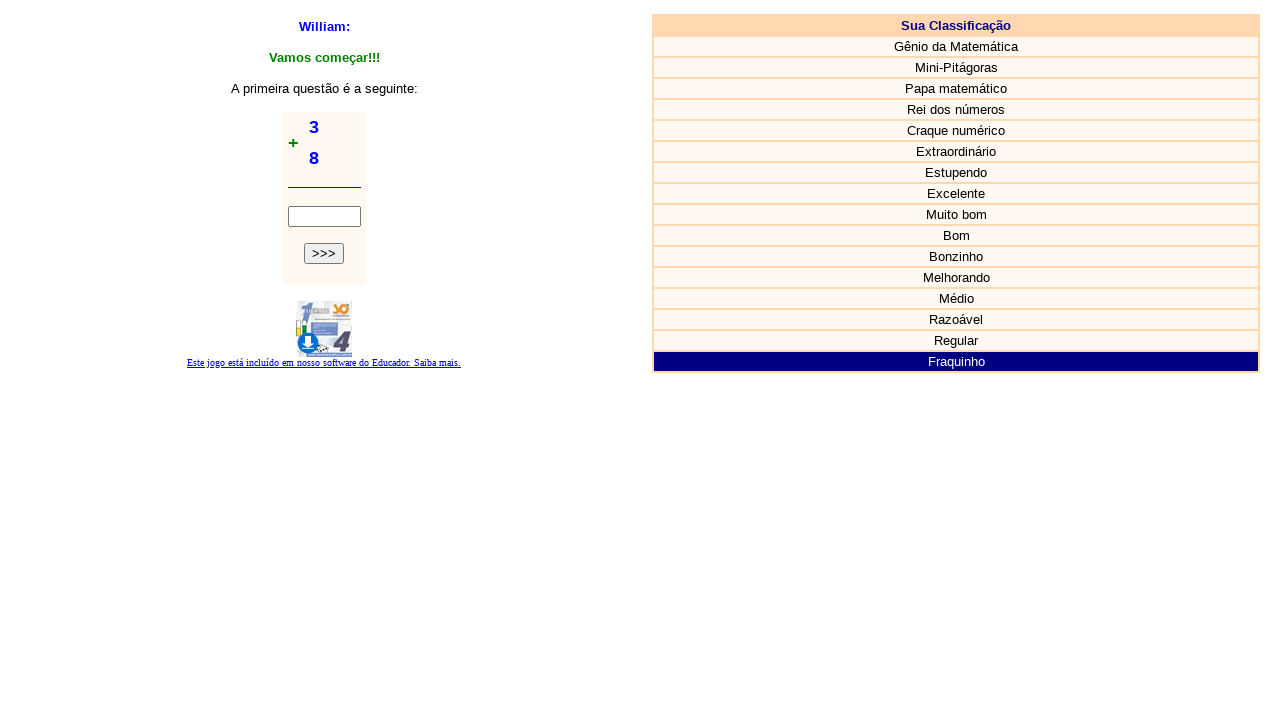

Extracted second number from math problem
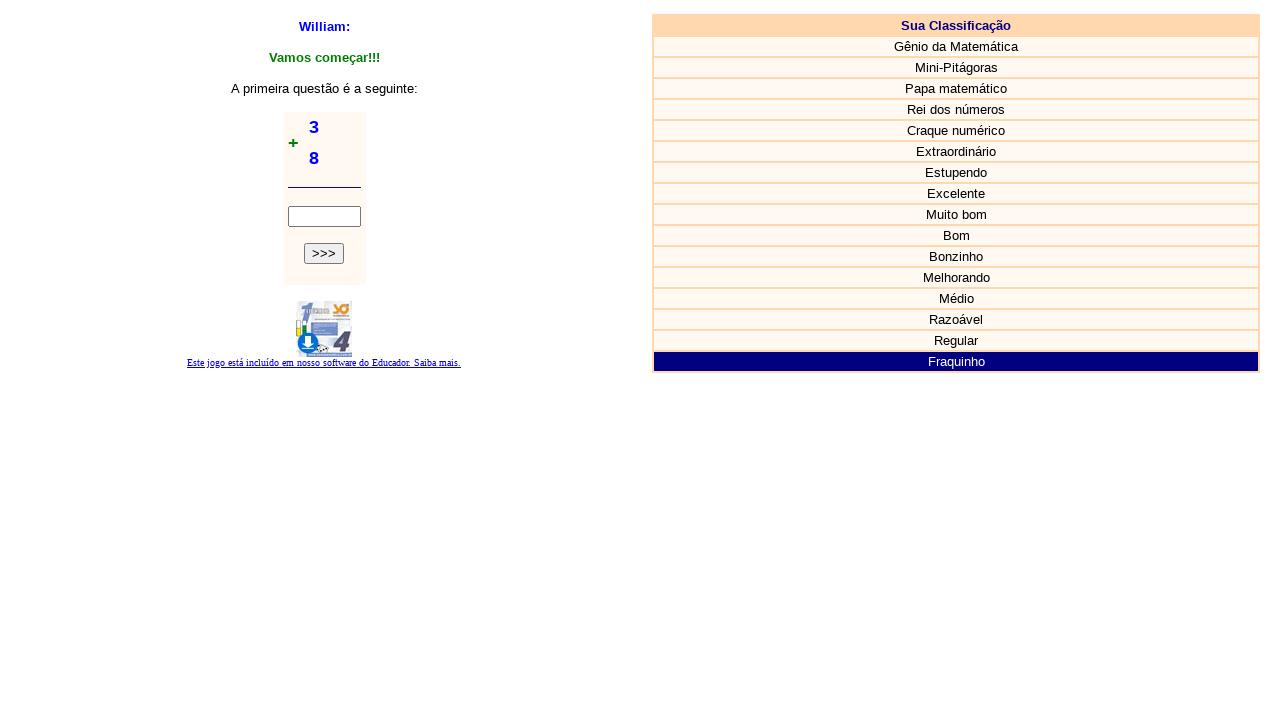

Calculated sum: 3 + 8 = 11
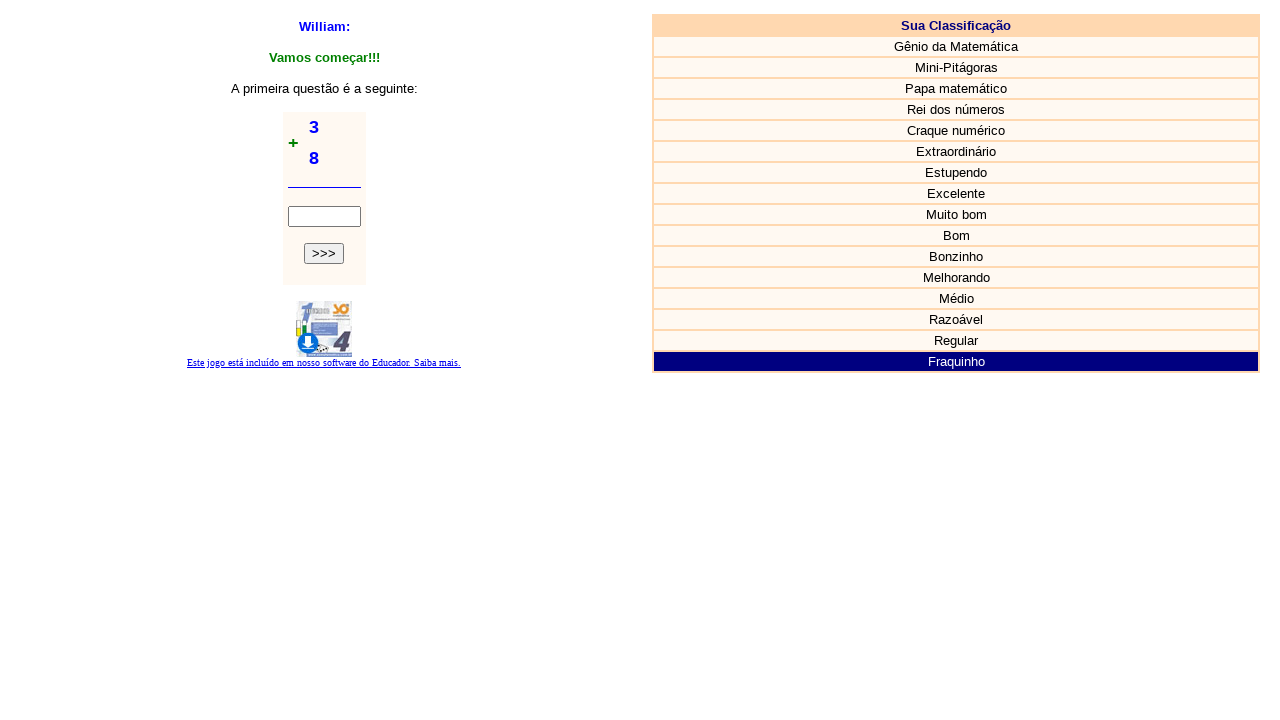

Filled answer field with calculated sum '11' on input[name='resposta']
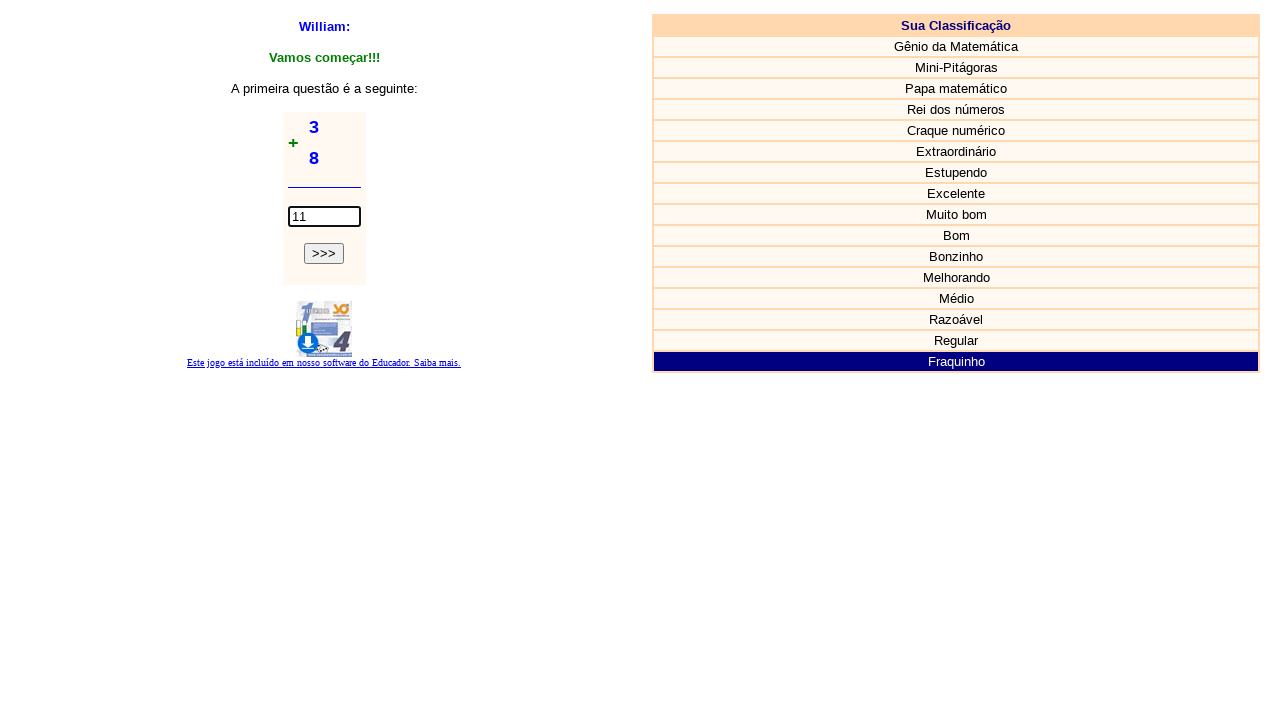

Clicked submit button to submit math answer at (324, 254) on input[name='envia']
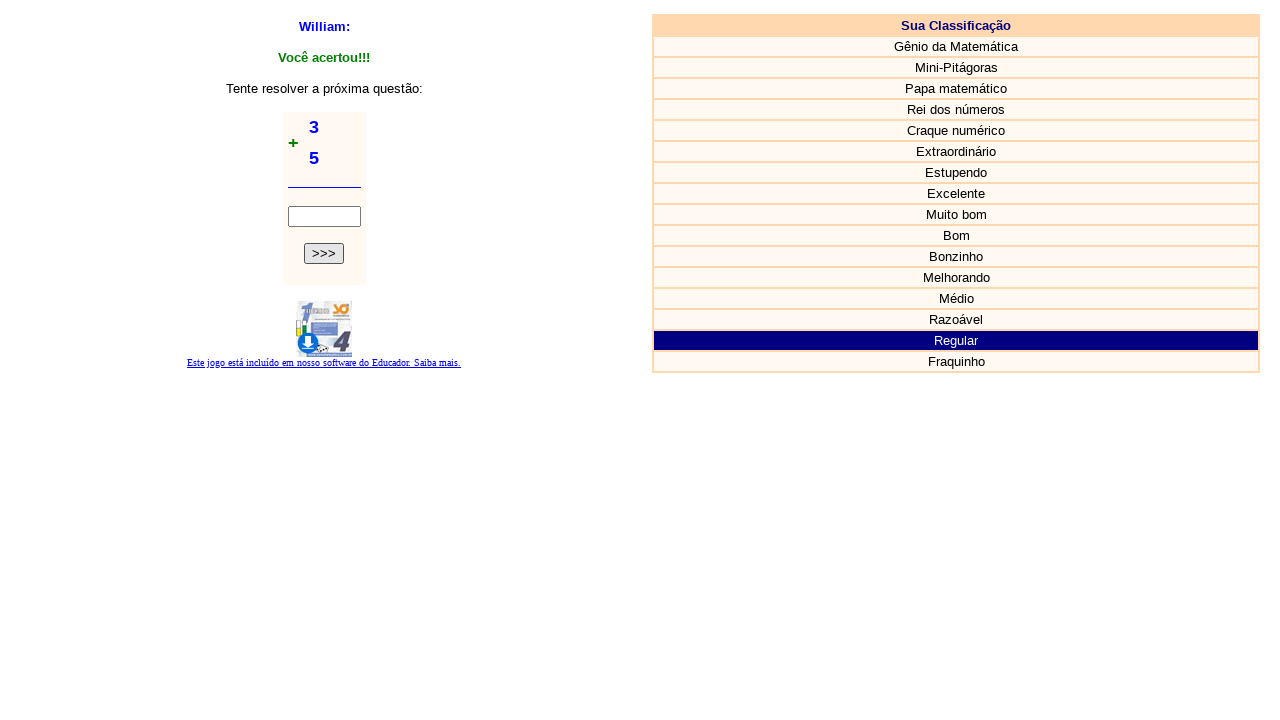

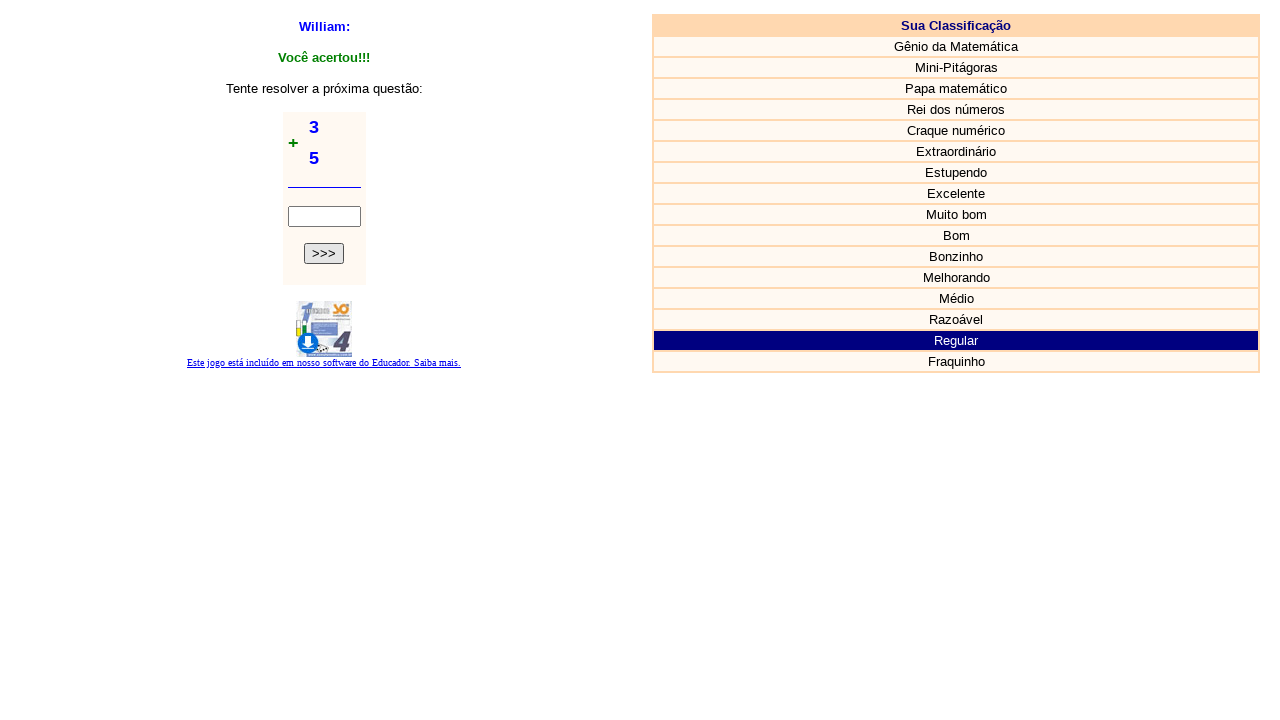